Tests the registration form by filling in the first name field on a demo automation testing site.

Starting URL: https://demo.automationtesting.in/Register.html

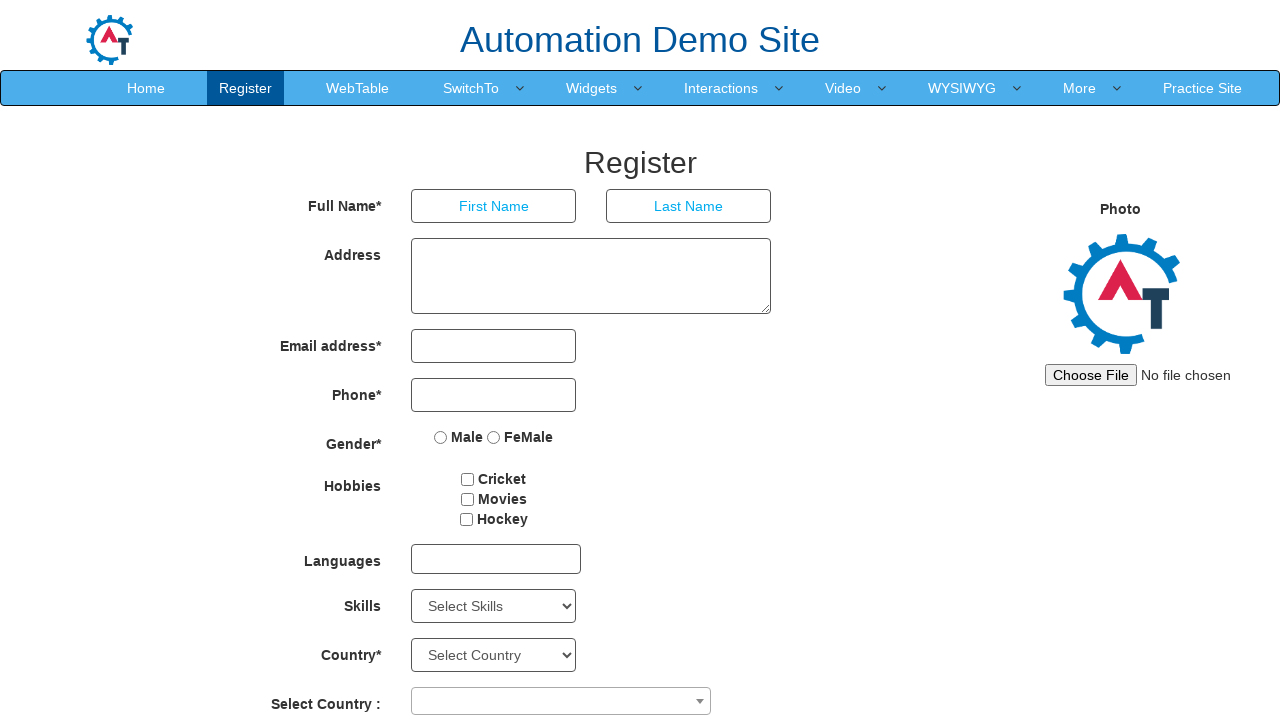

Filled first name field with 'Hitesh' on input[placeholder='First Name']
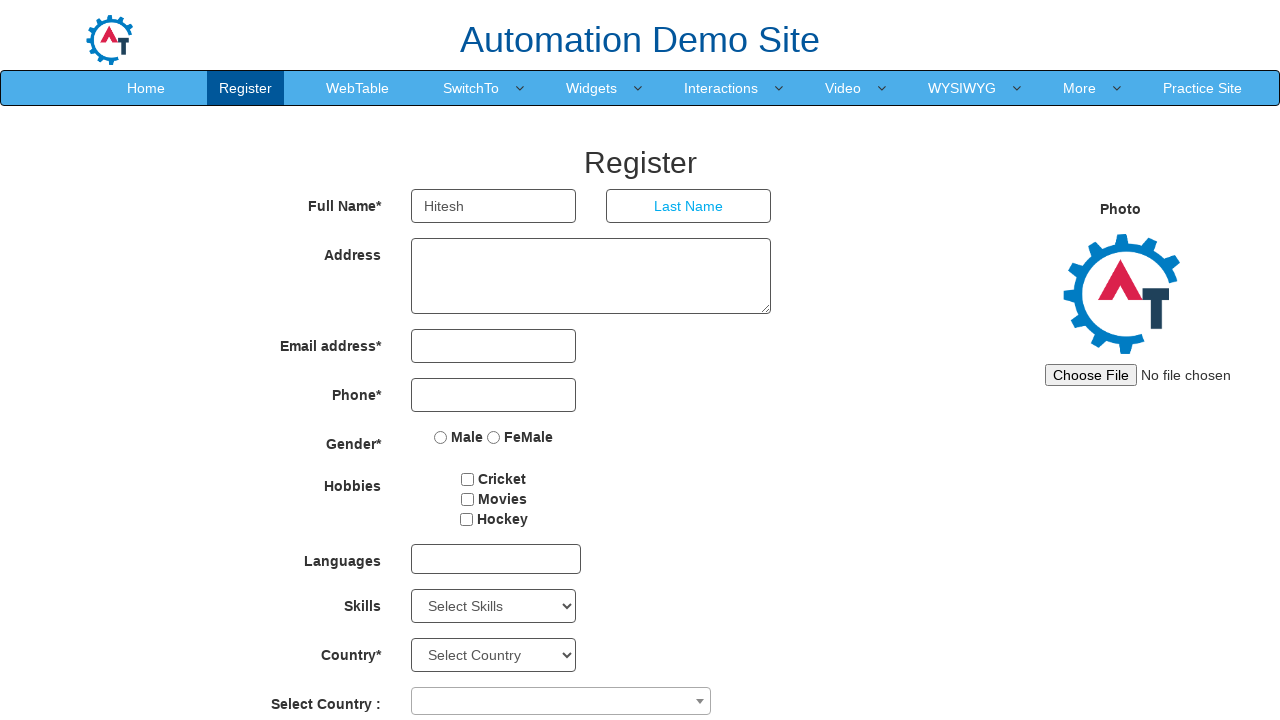

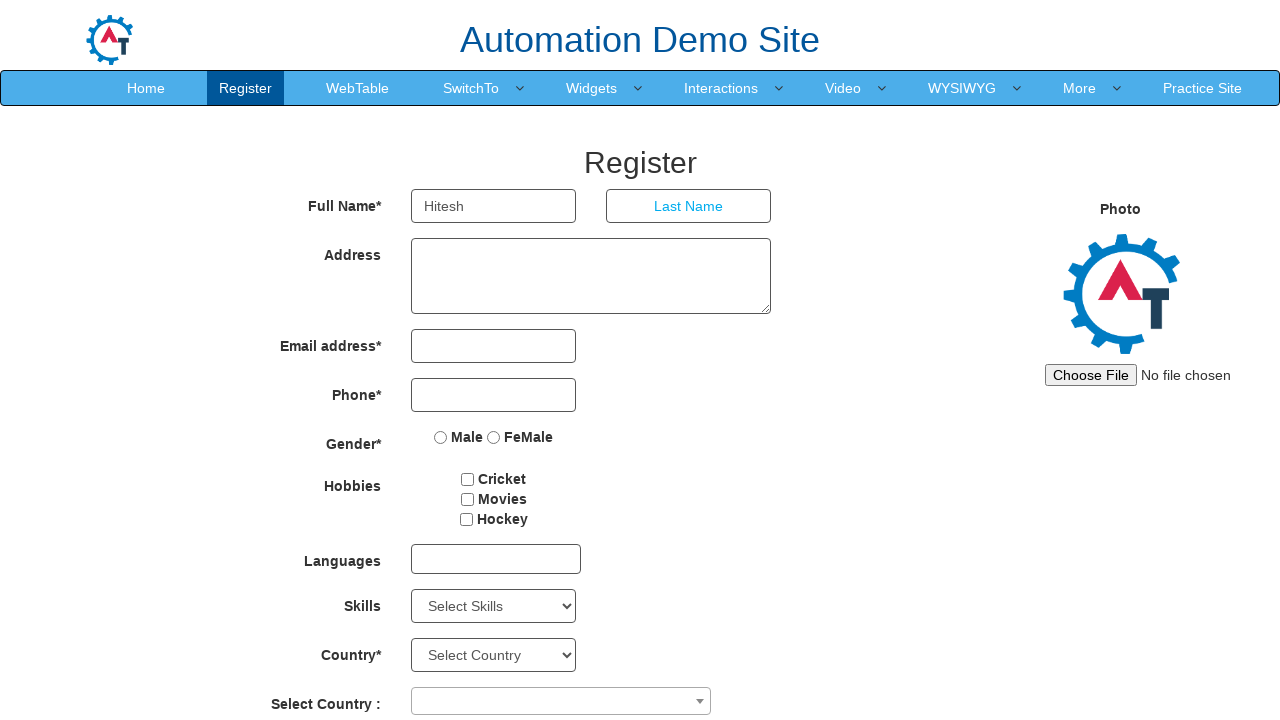